Navigates to Mississauga city website, clicks on "Our organization" dropdown menu, and verifies the dropdown items are displayed

Starting URL: https://www.mississauga.ca/

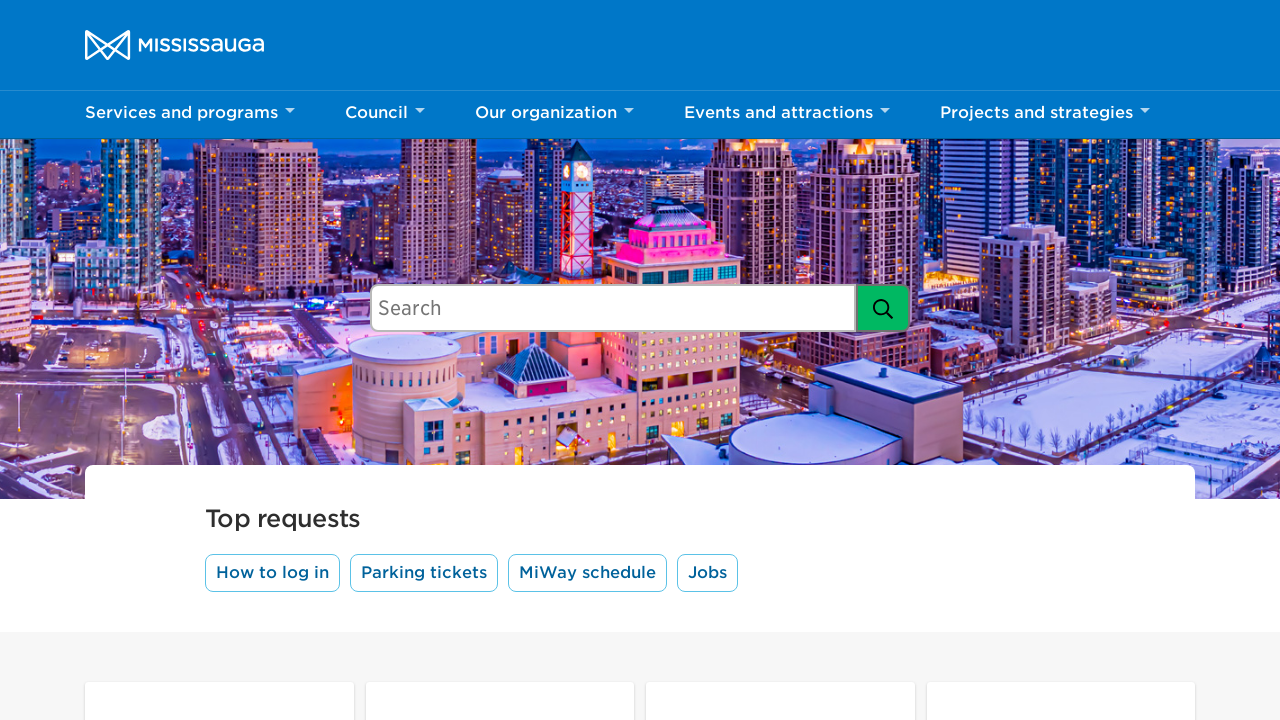

Clicked 'Our organization' dropdown button at (554, 115) on button:has-text('Our organization')
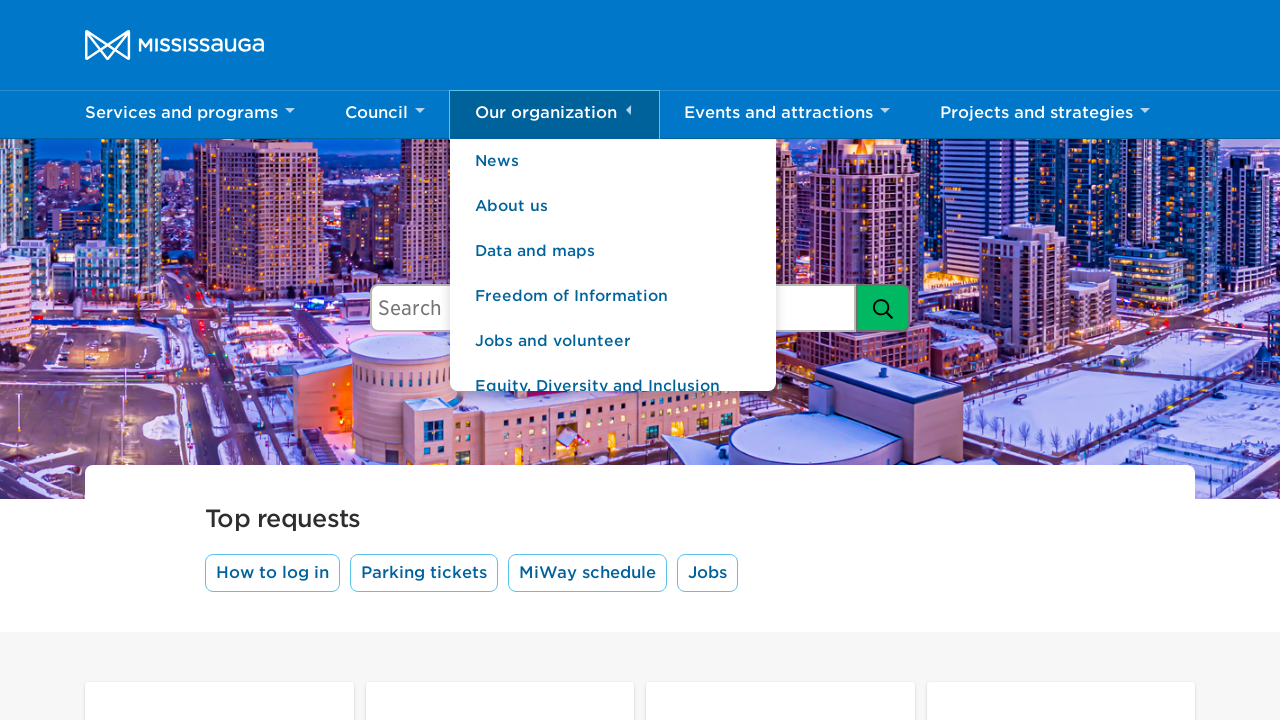

Dropdown menu became visible
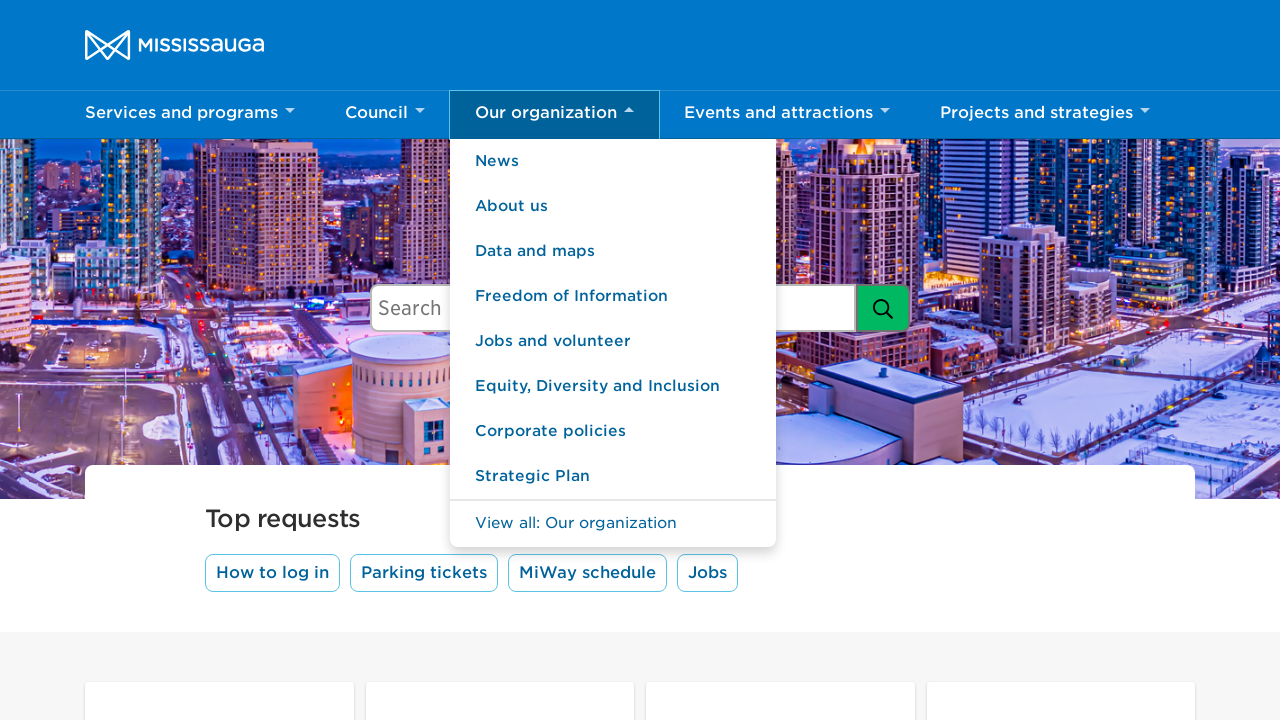

Retrieved 9 dropdown items
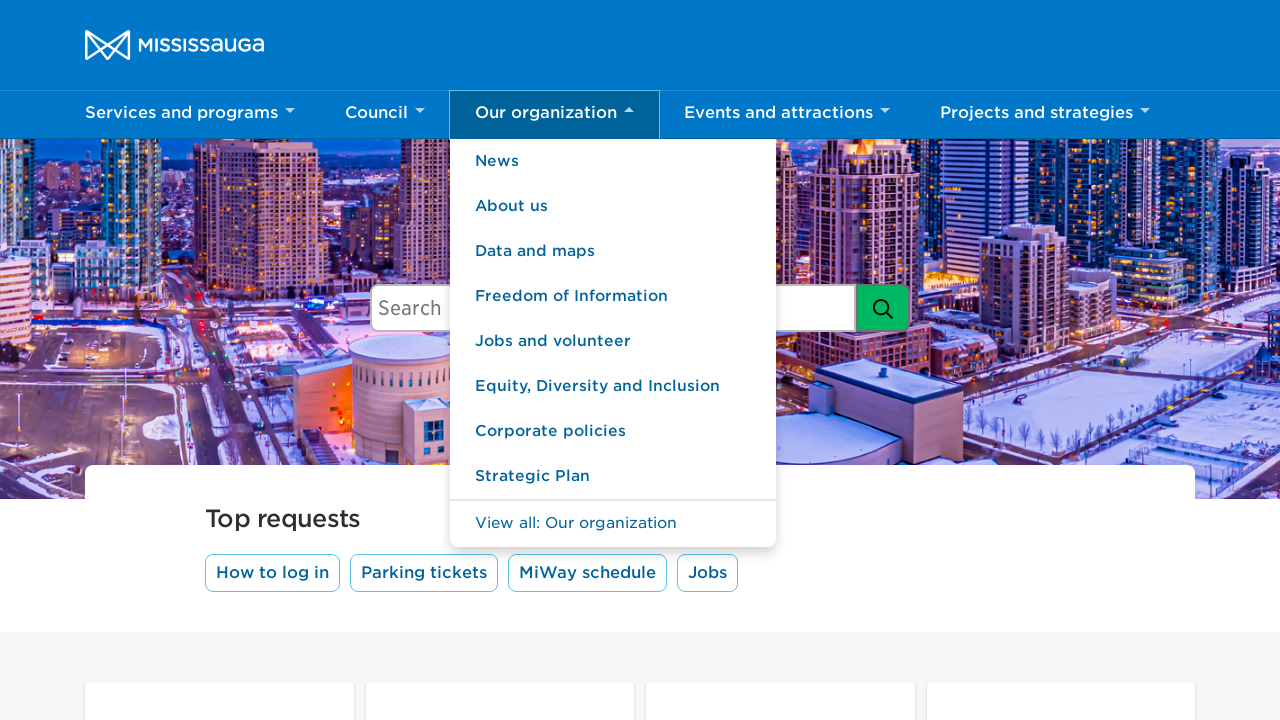

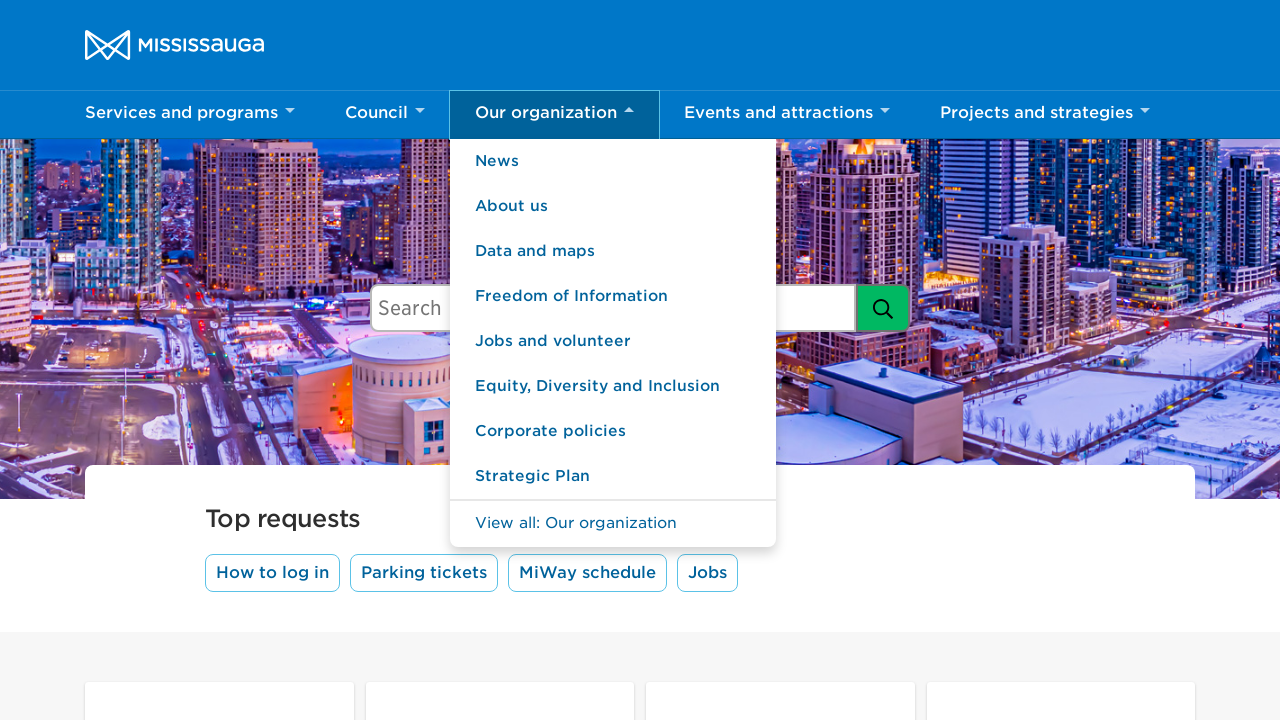